Fills out and submits a job application form including personal information, job preferences, and skills, then verifies successful submission

Starting URL: https://paulocoliveira.github.io/mypages/jobapplication.html

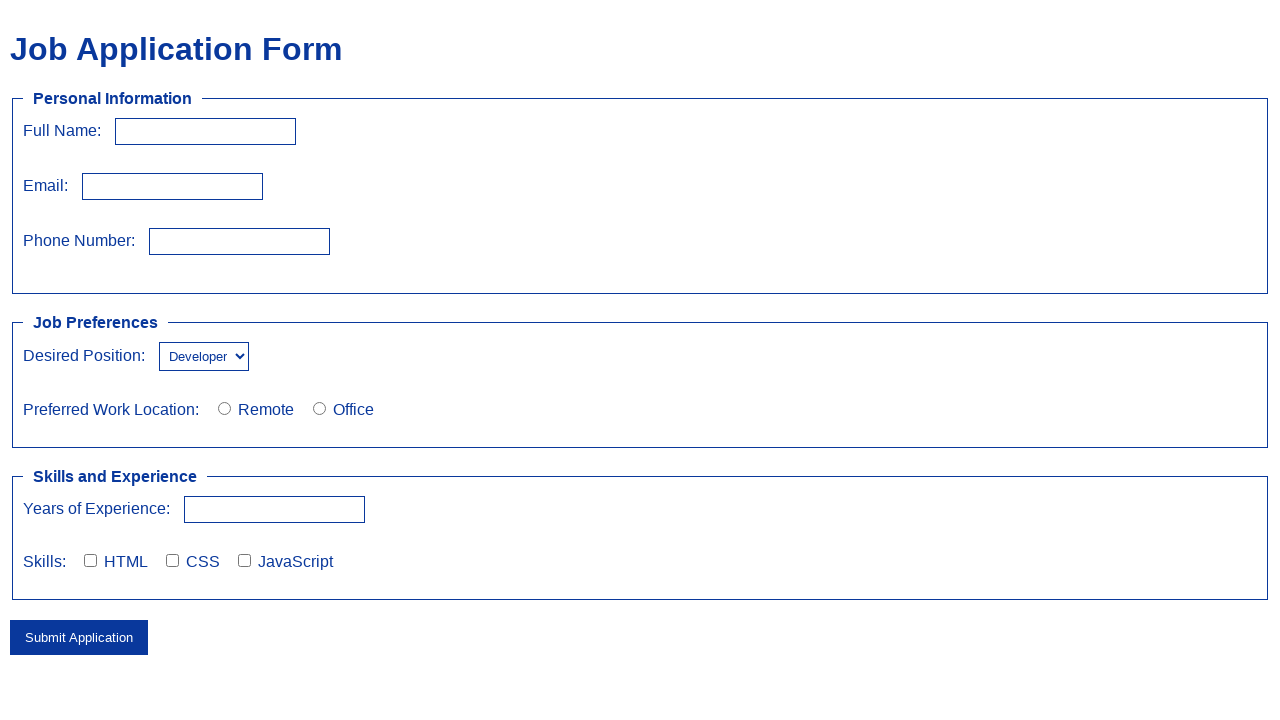

Filled full name field with 'Magda Rocha' on form>fieldset>input
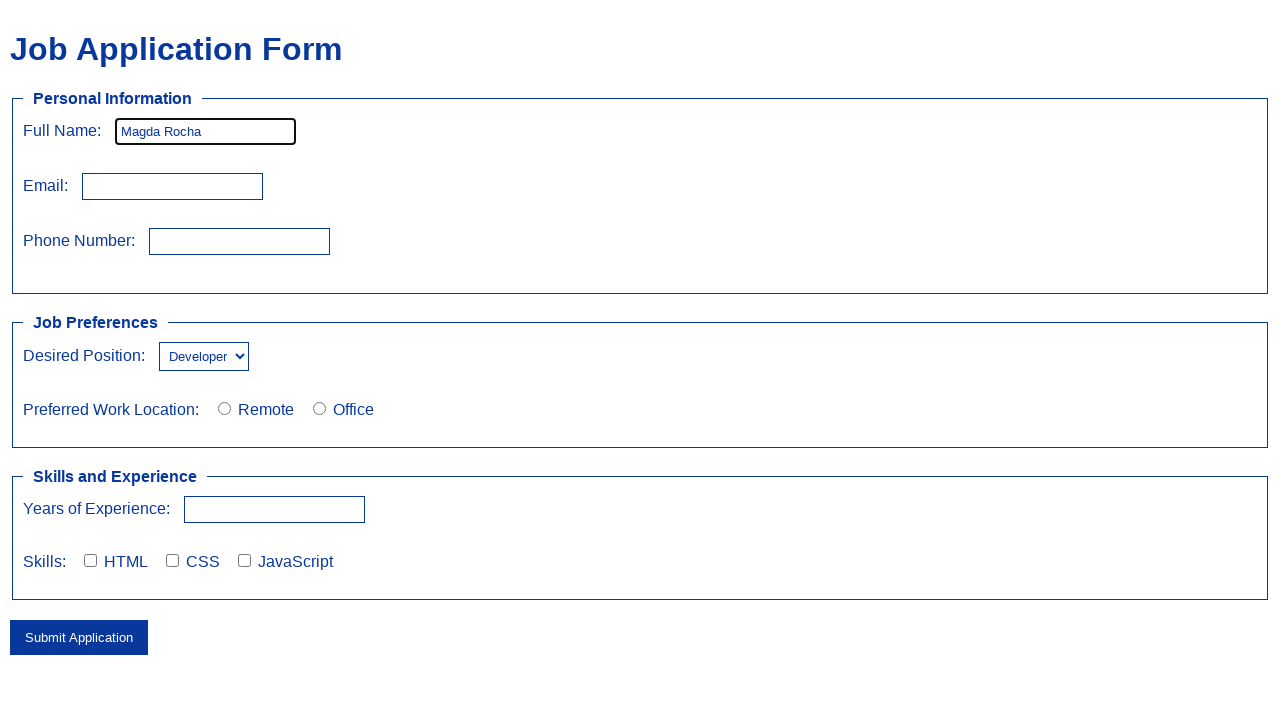

Filled email field with 'magda.rocha92@gmail.com' on //form//fieldset//input[2]
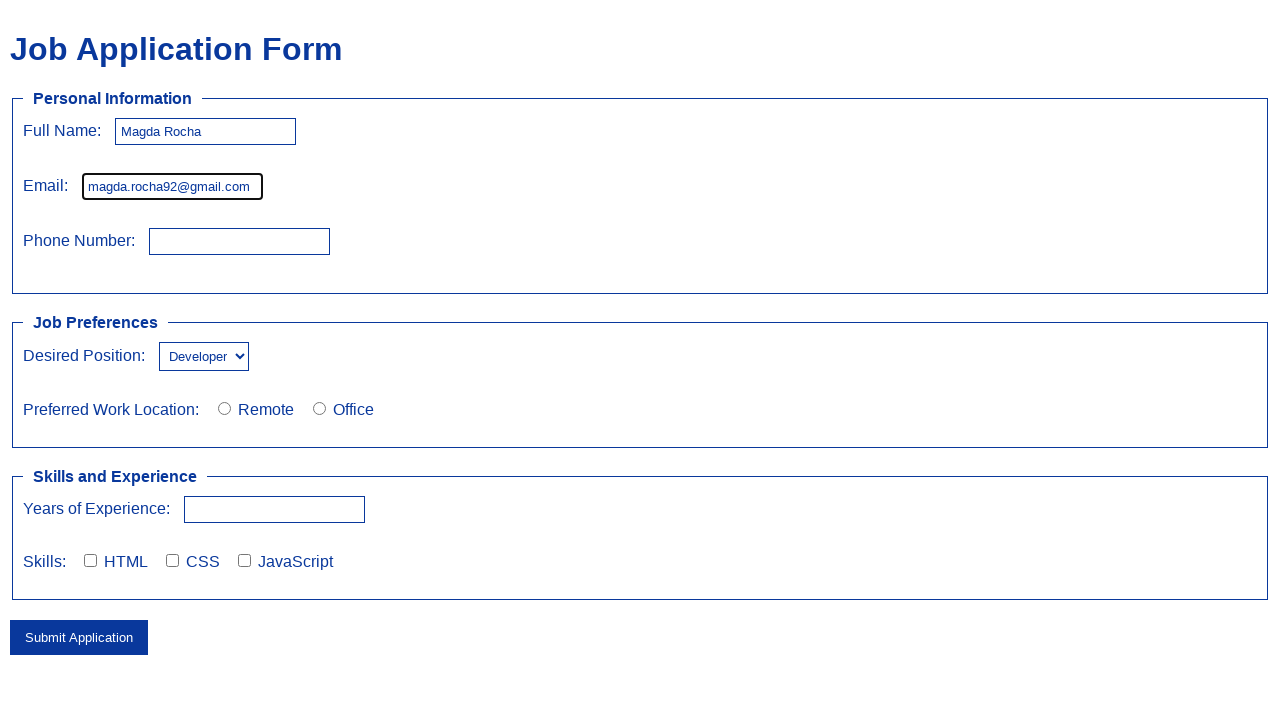

Filled phone number field with '932345679' on form fieldset input:nth-child(11)
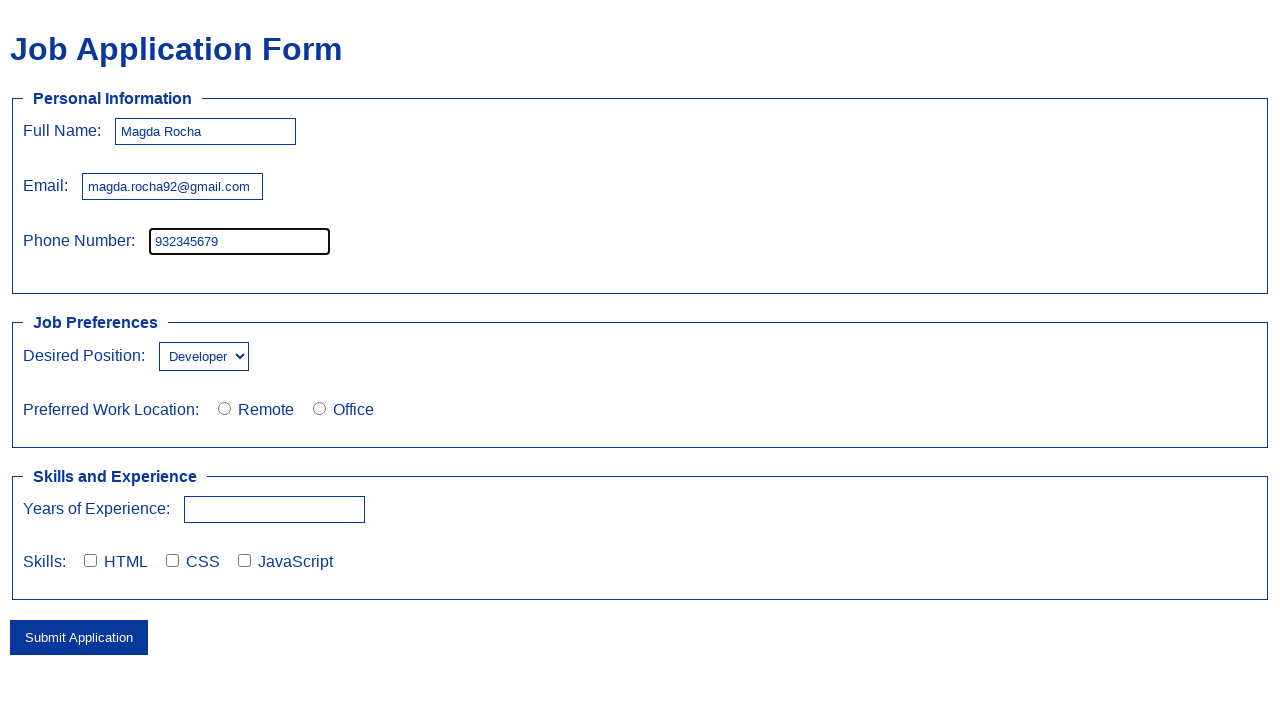

Selected 'Designer' from job position dropdown on //form/fieldset/select
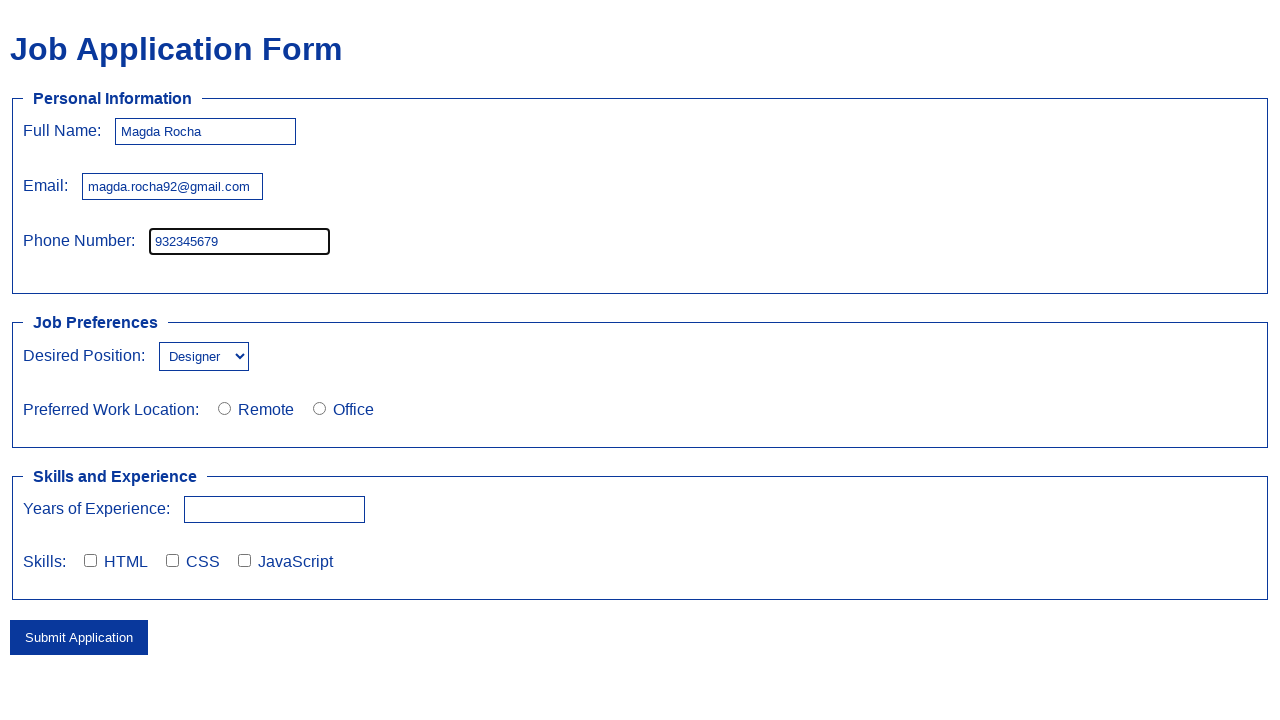

Selected office as preferred work location at (320, 408) on form fieldset:nth-child(2) input:nth-child(9)
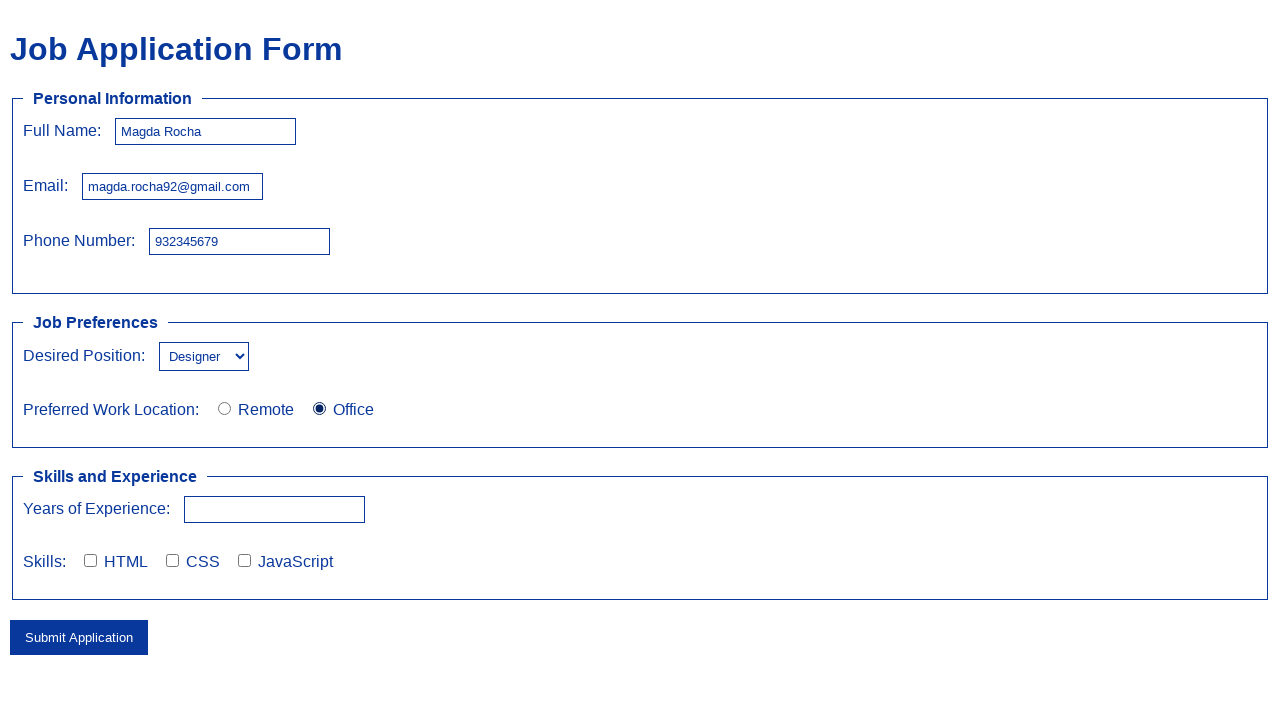

Filled years of experience field with '3' on //form/fieldset[3]/input
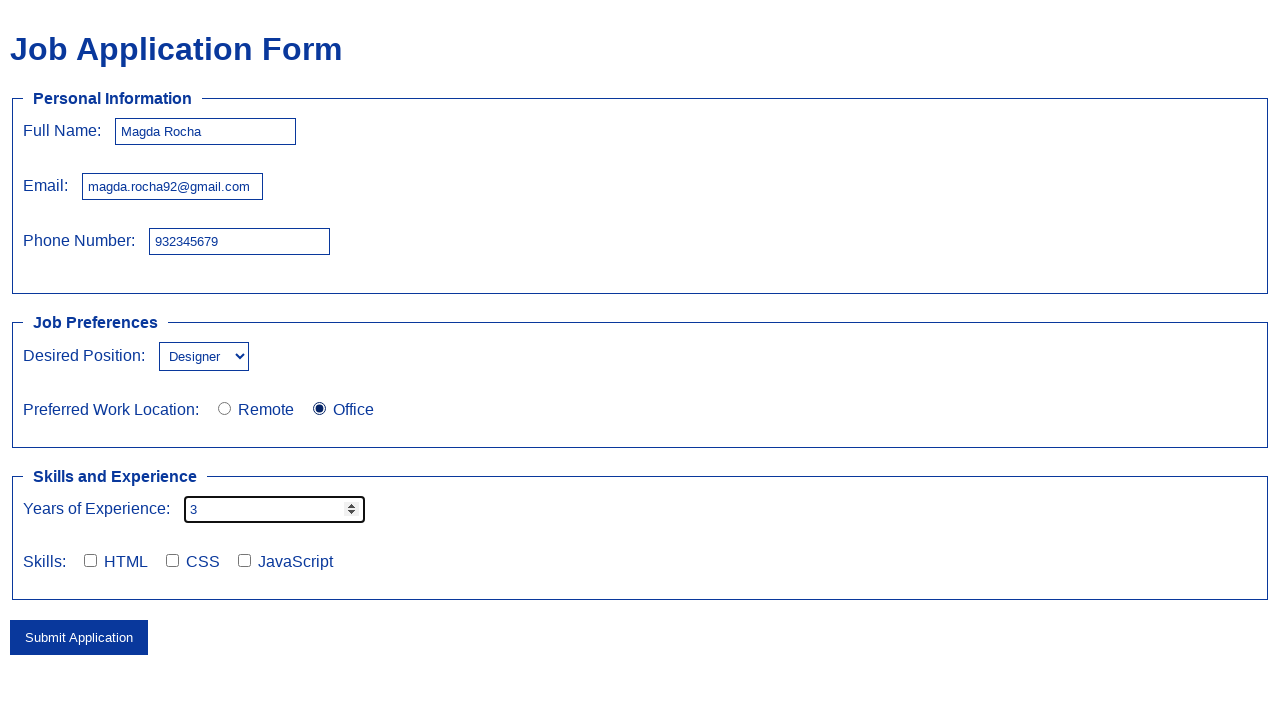

Selected skills checkbox at (172, 560) on form fieldset:nth-child(3) input:nth-child(9)
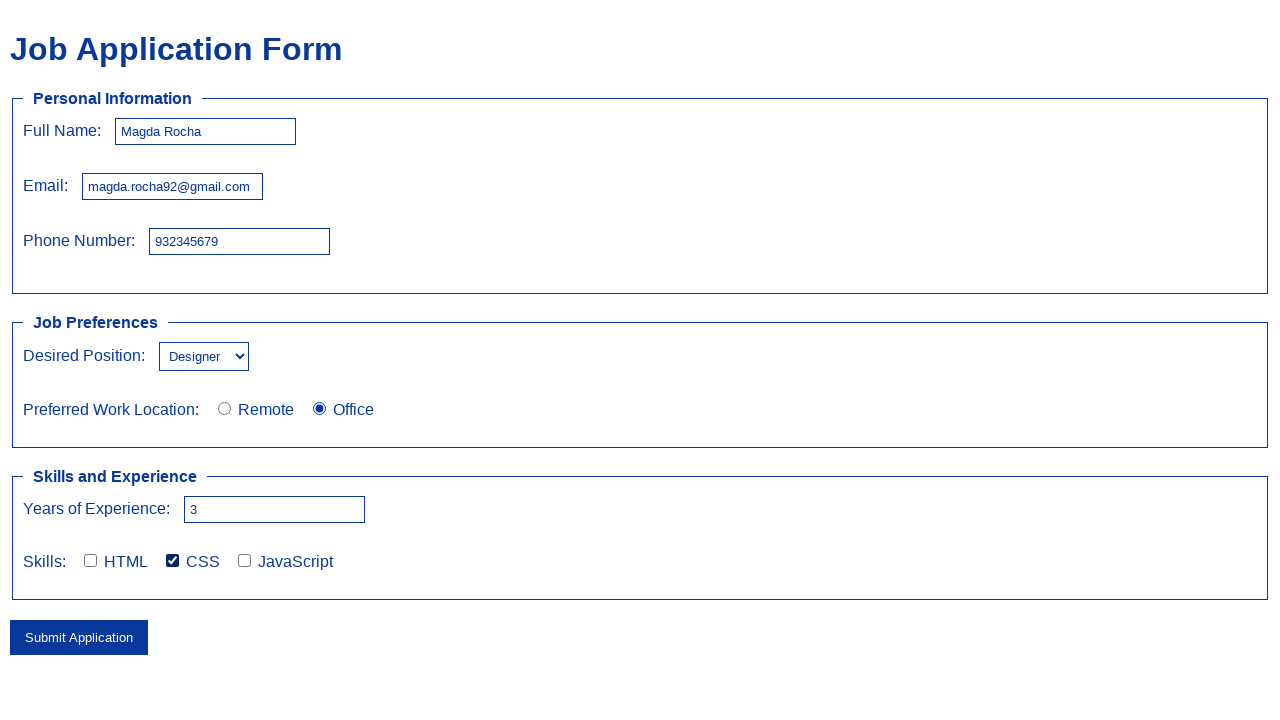

Clicked form submit button at (79, 637) on xpath=//form/button
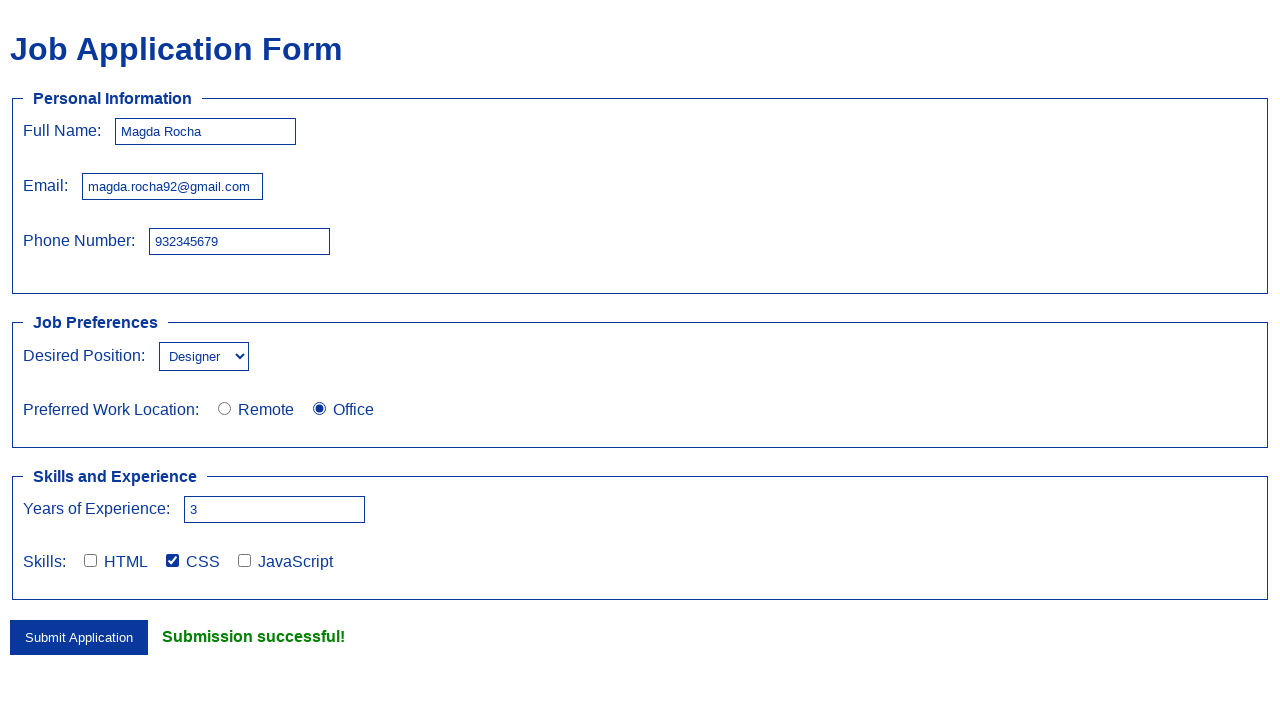

Success message element loaded
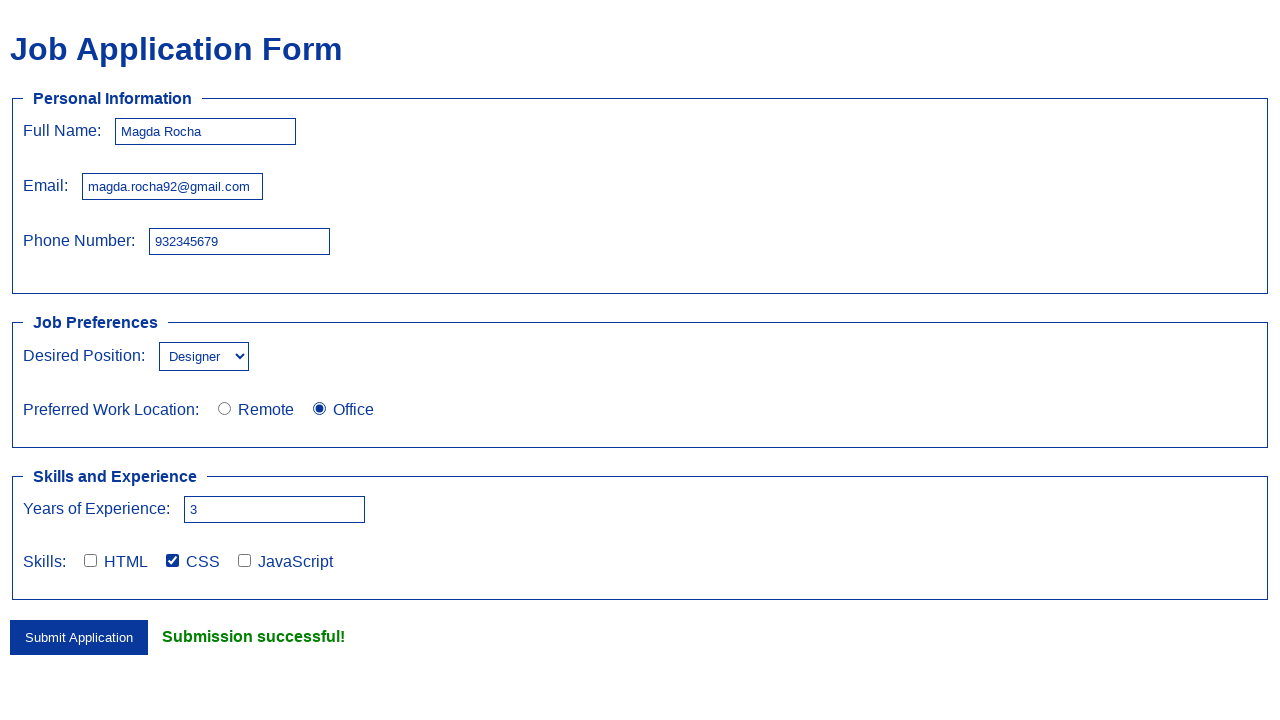

Retrieved success message text content
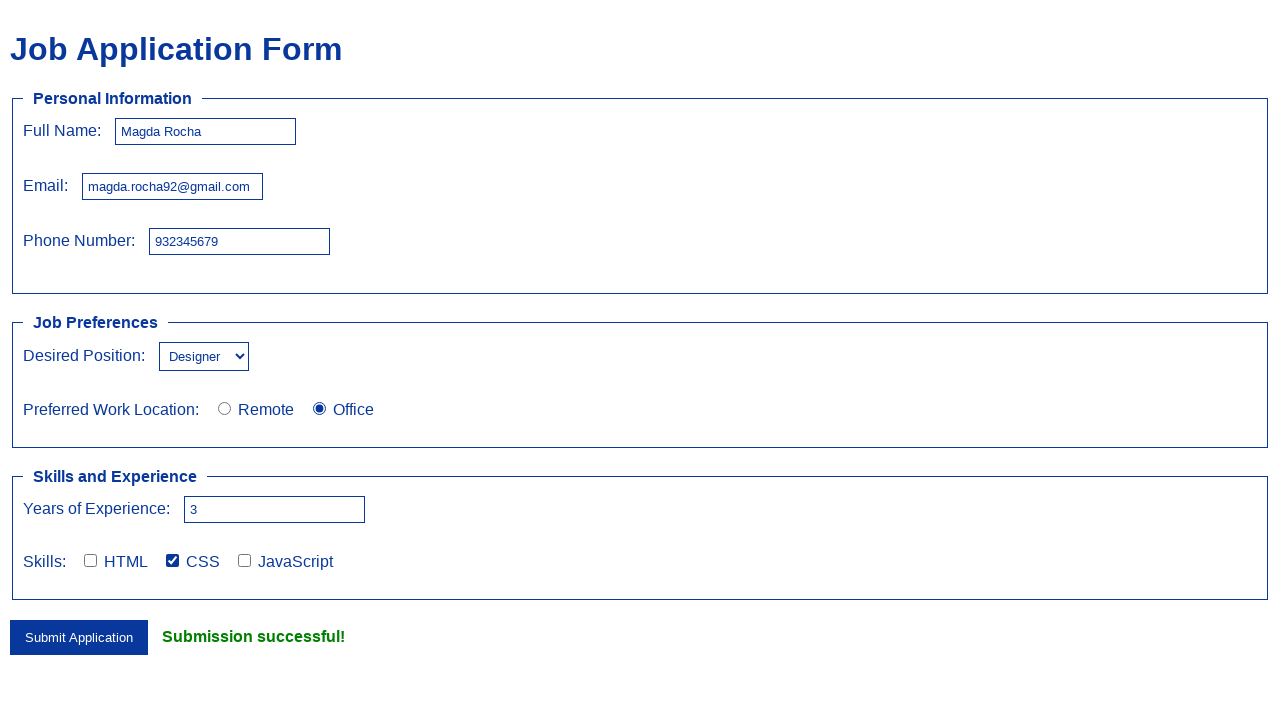

Verified success message: 'Submission successful!'
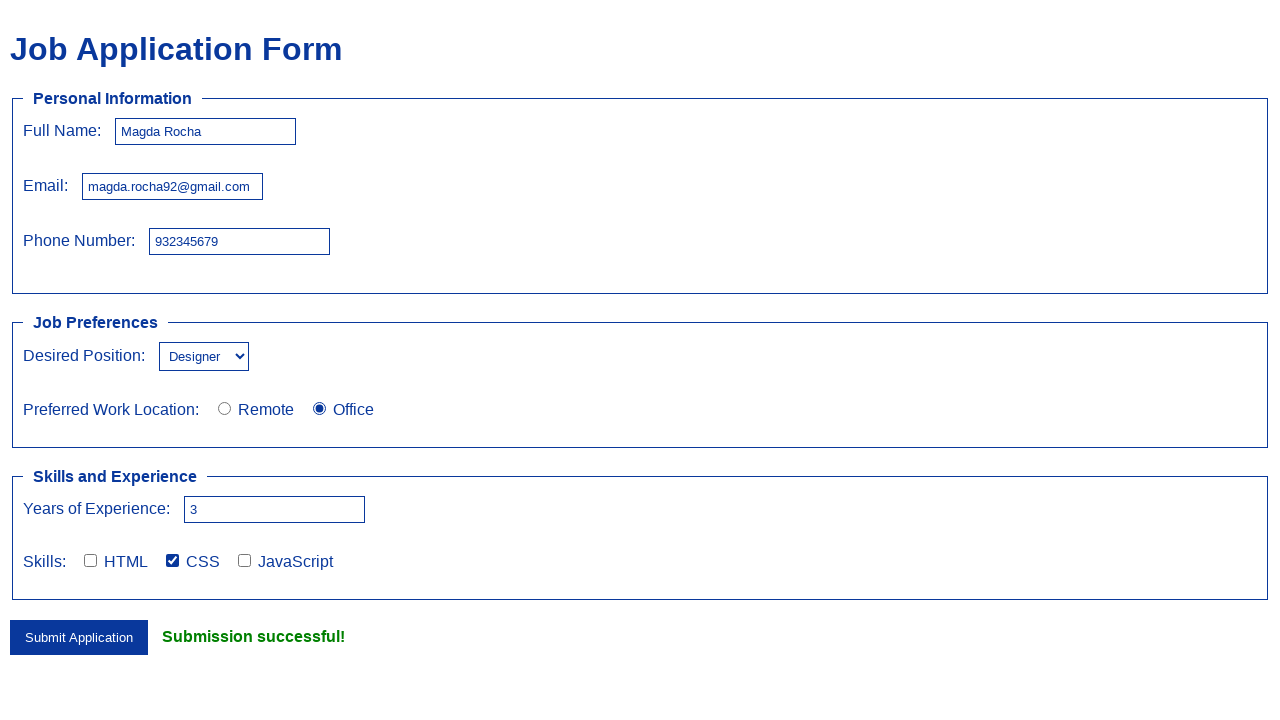

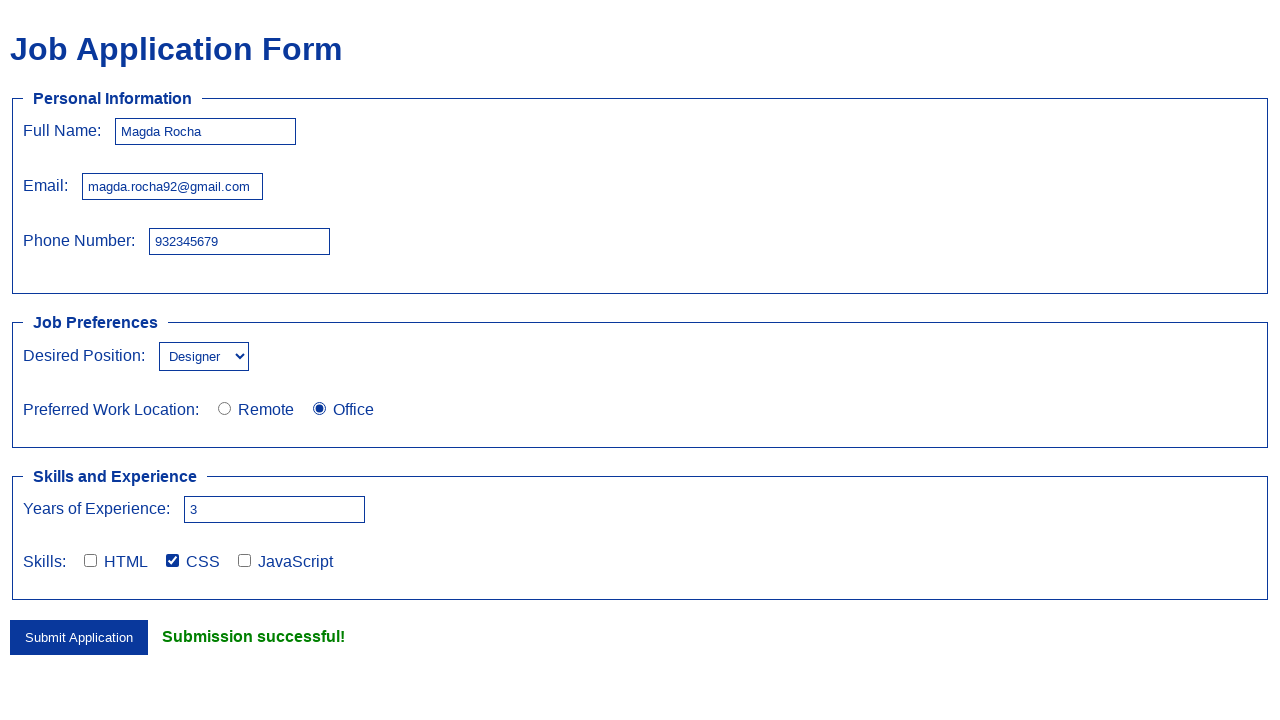